Tests clicking the Selenium Training banner and verifying it opens a new tab with the correct page

Starting URL: https://demoqa.com/

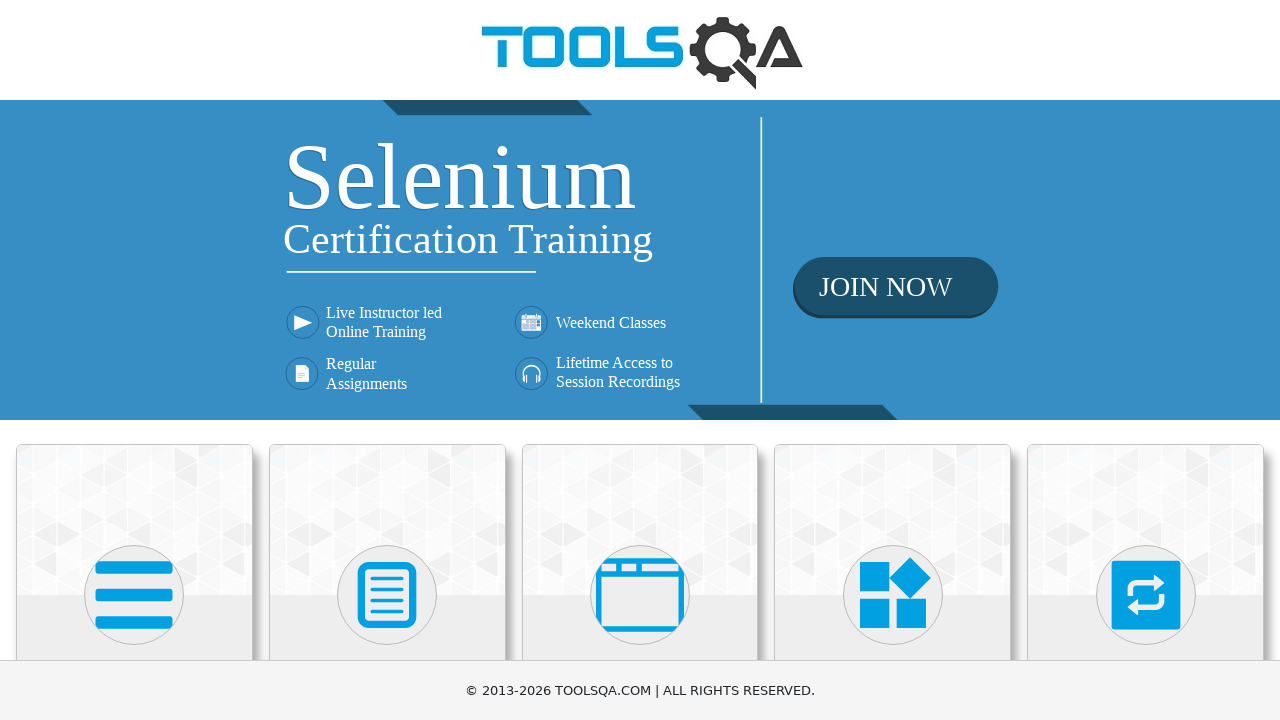

Clicked Selenium Training banner link at (640, 260) on xpath=//div[@class='home-banner']/a
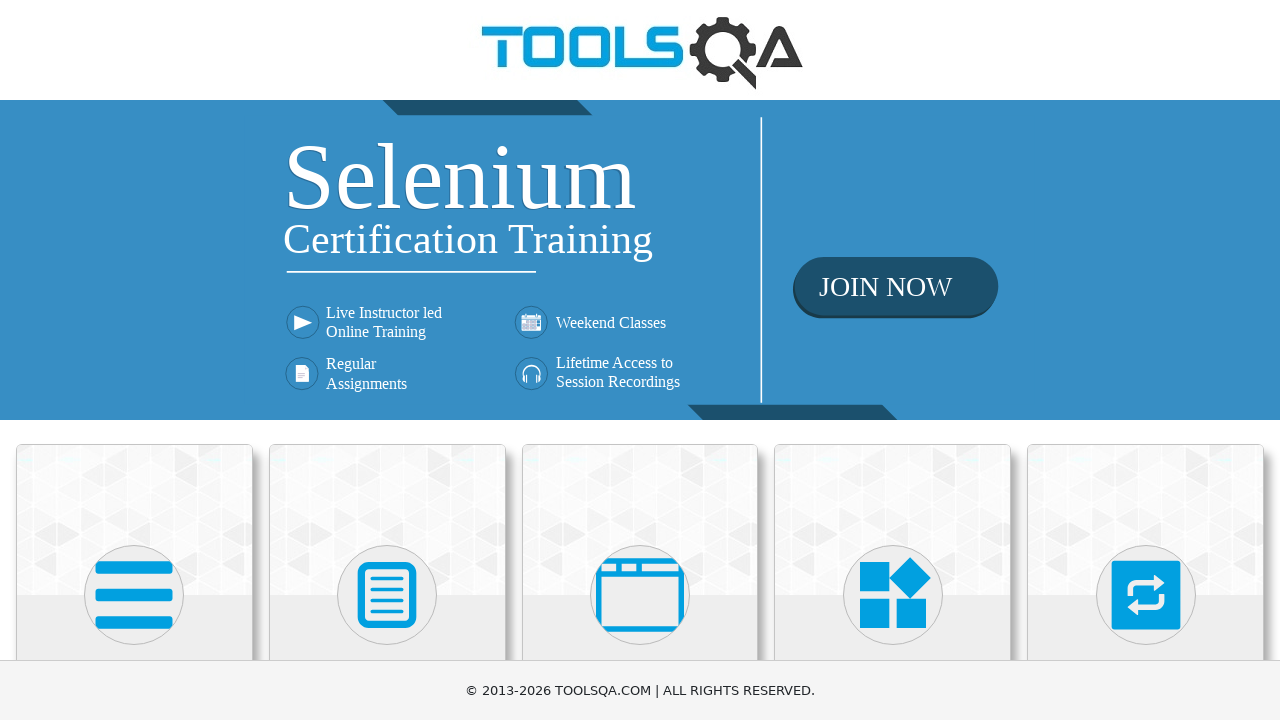

New tab opened and page loaded
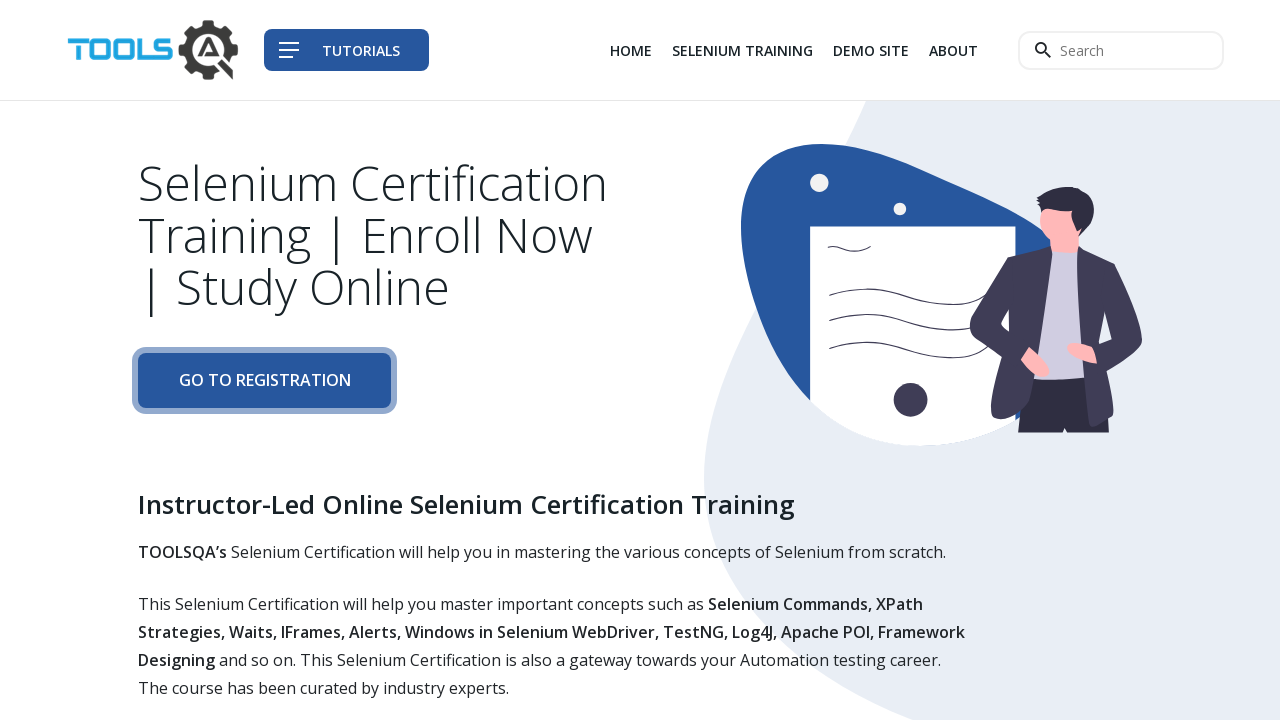

Verified new page body element is present
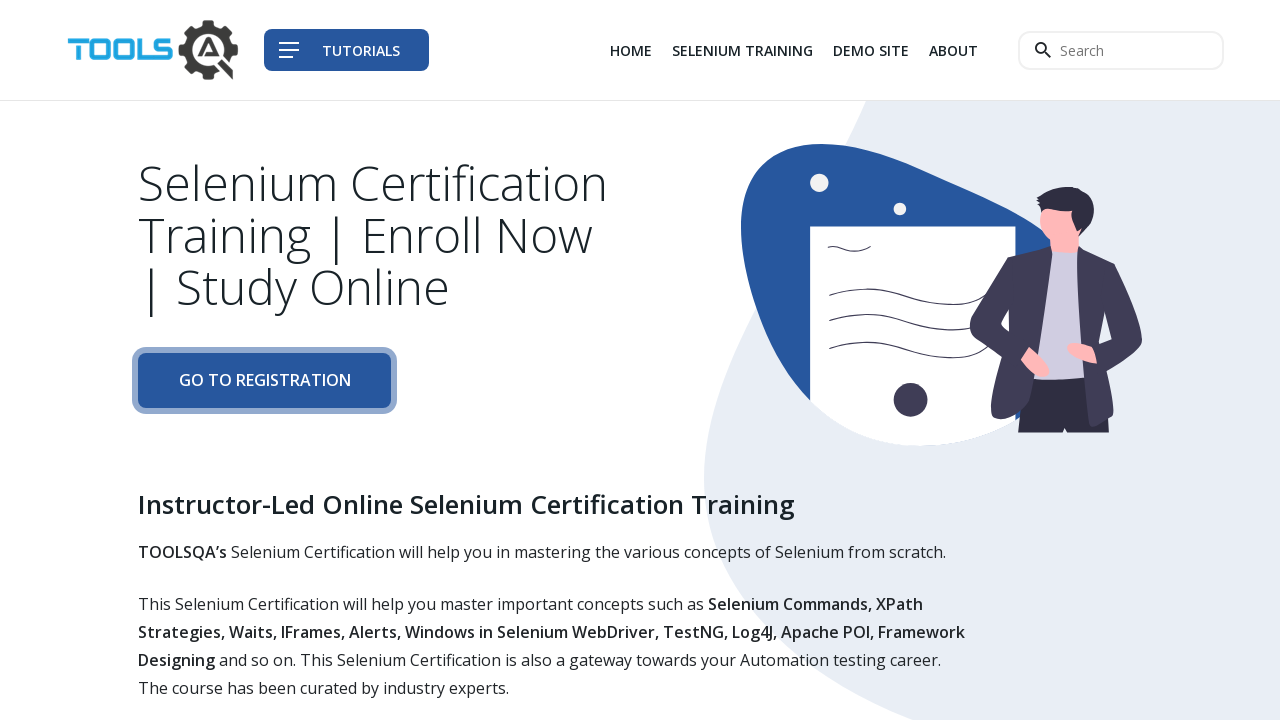

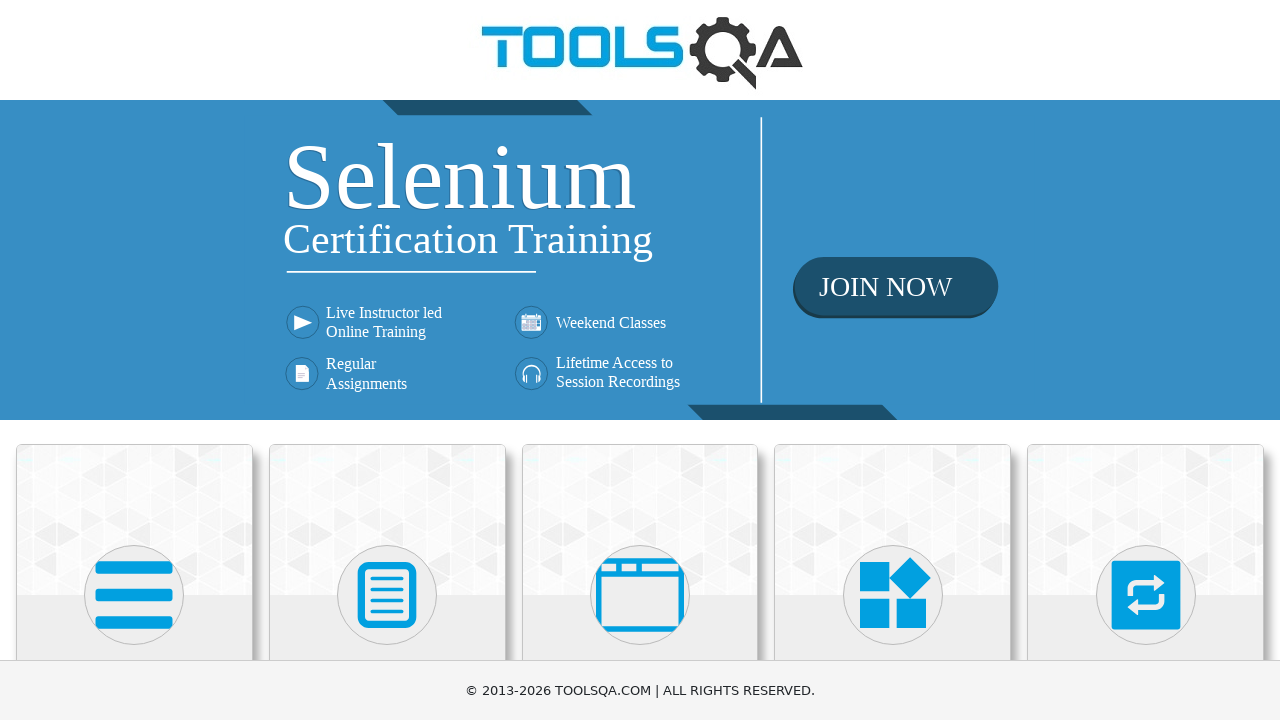